Tests click and hold functionality to select multiple consecutive items from 1 to 4 in a grid

Starting URL: https://jqueryui.com/resources/demos/selectable/display-grid.html

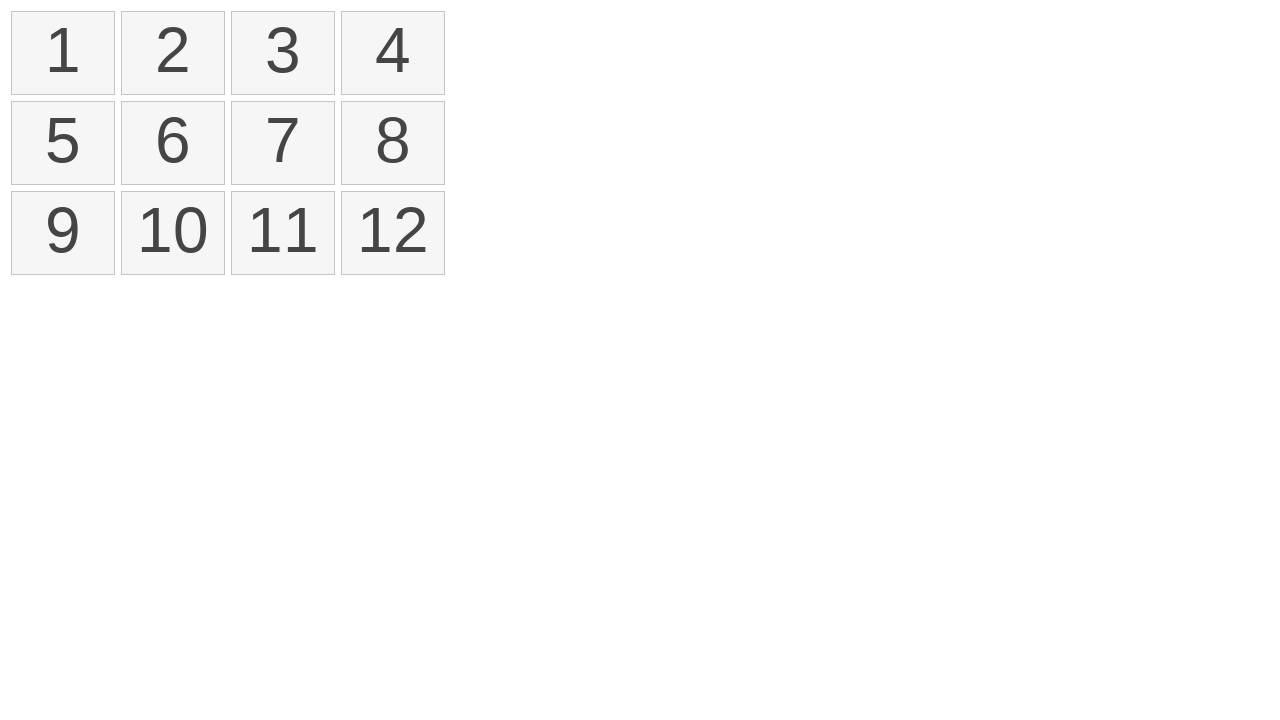

Retrieved all list items from selectable grid
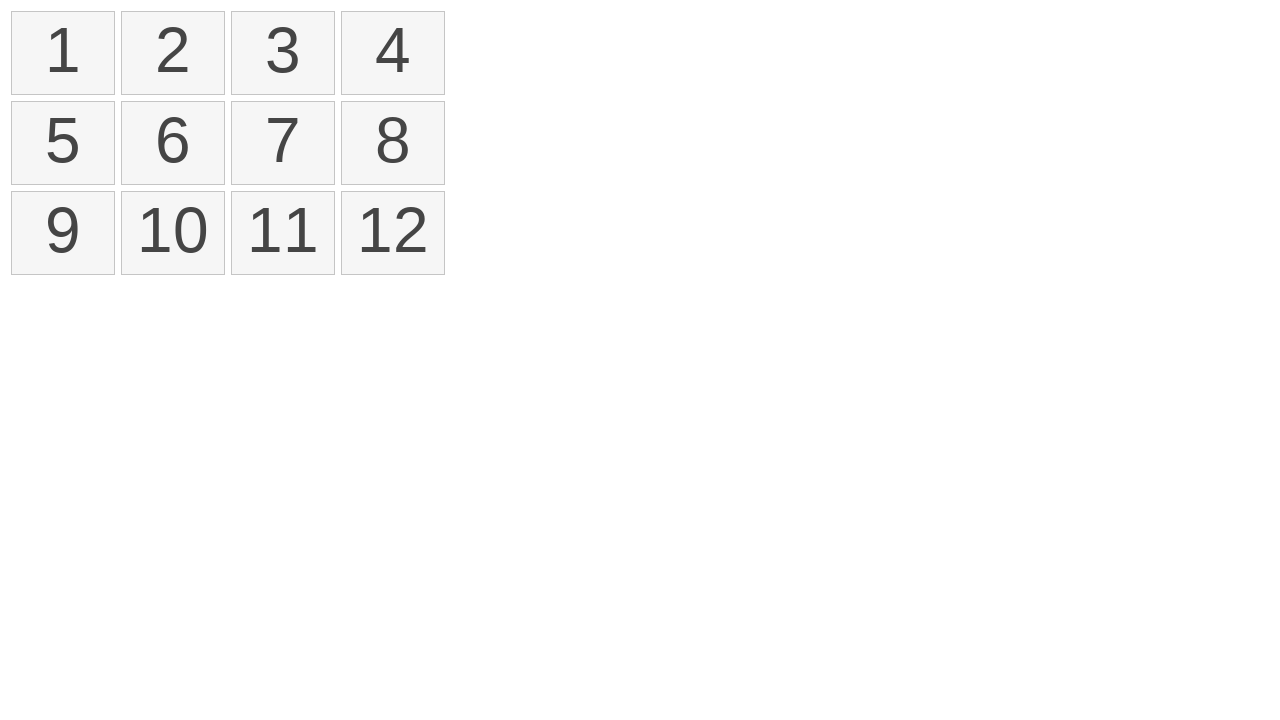

Started mouse down action to begin click and hold at (0, 0)
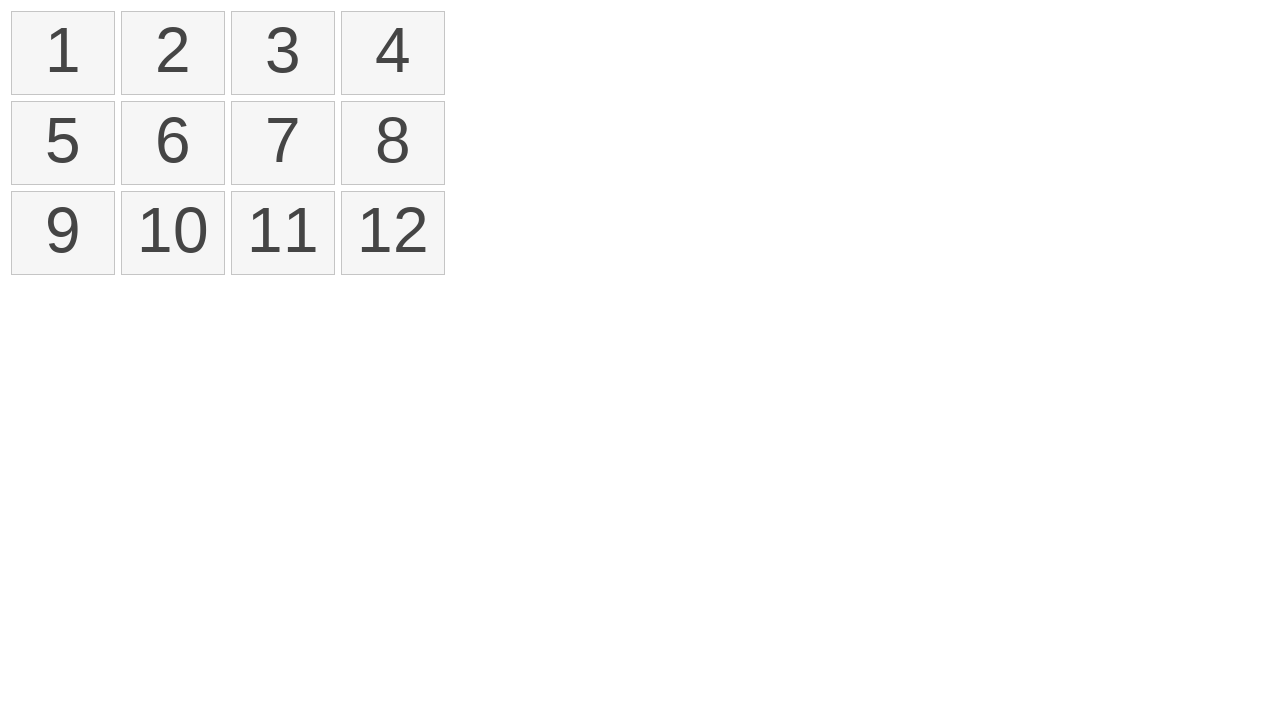

Moved mouse to first item (item 1) at (16, 16)
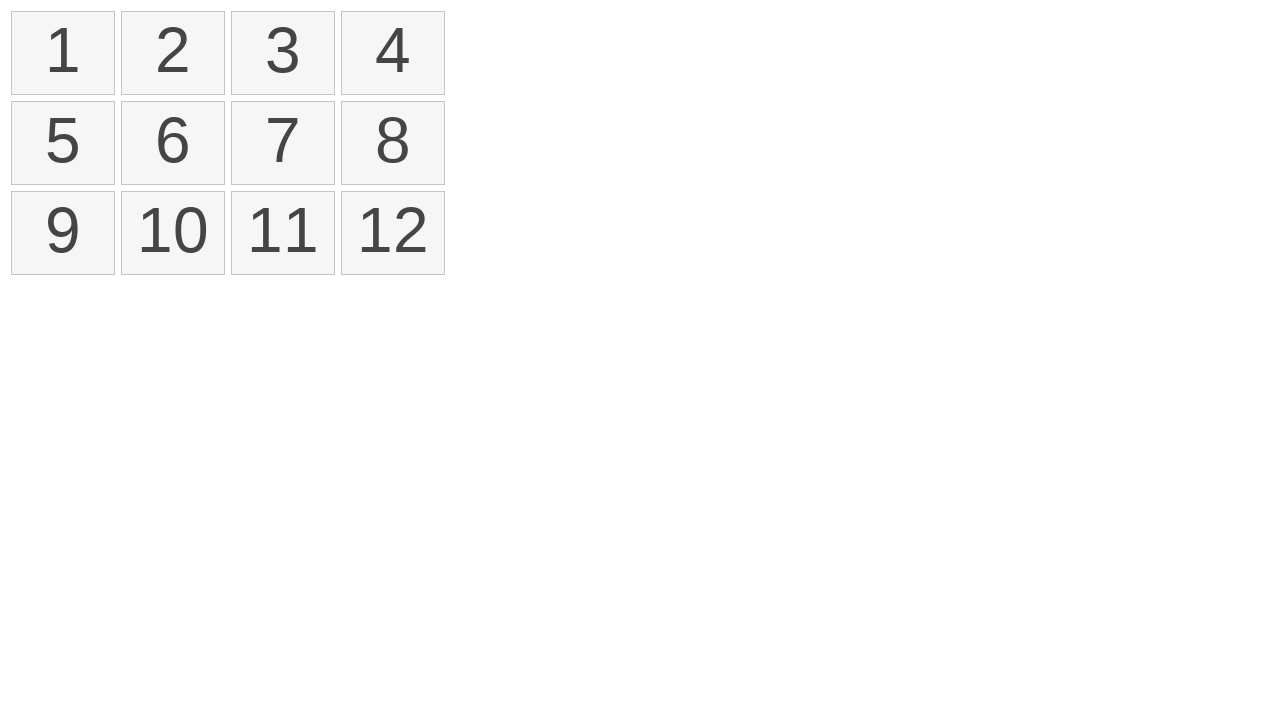

Dragged mouse to fourth item (item 4) while holding down at (346, 16)
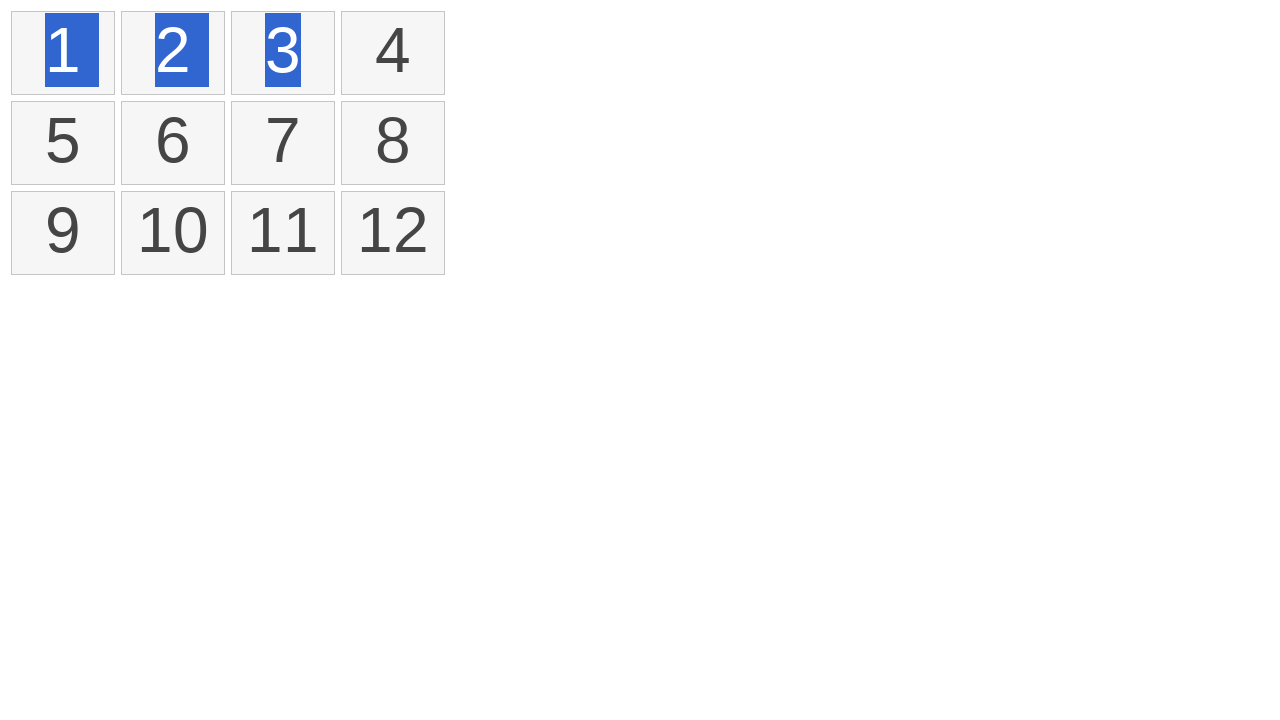

Released mouse button to complete click and hold selection of items 1-4 at (346, 16)
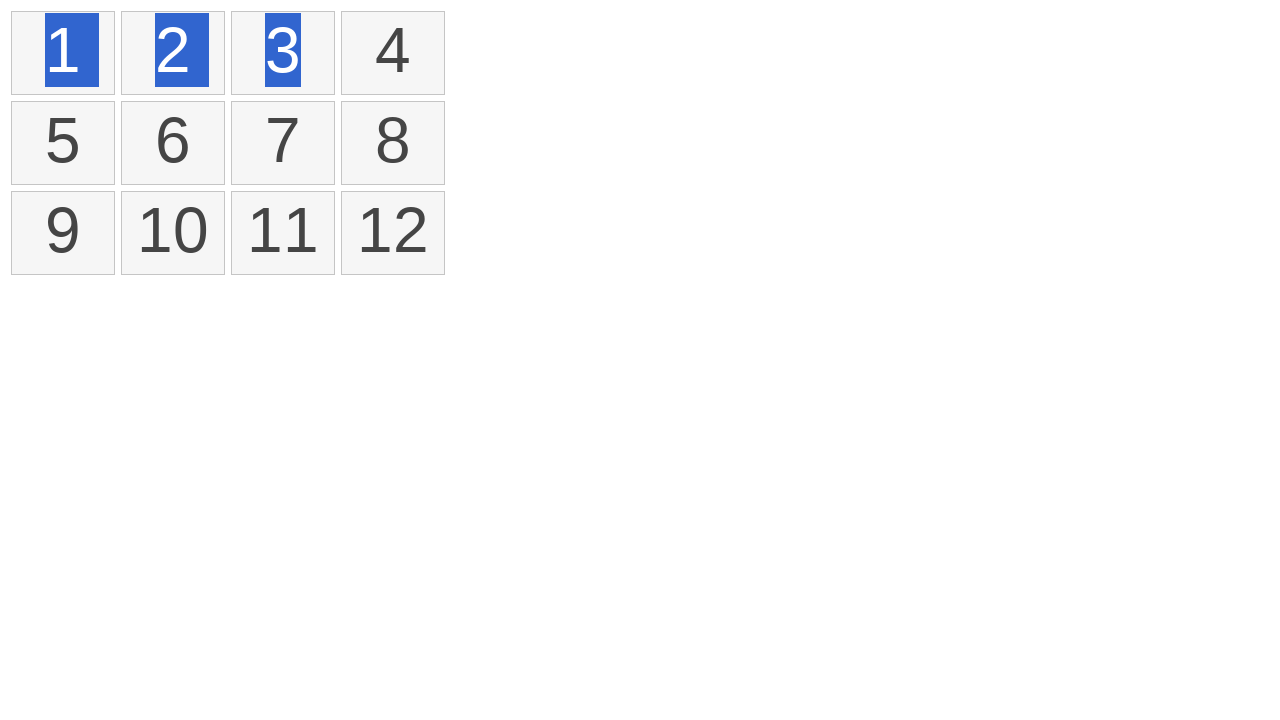

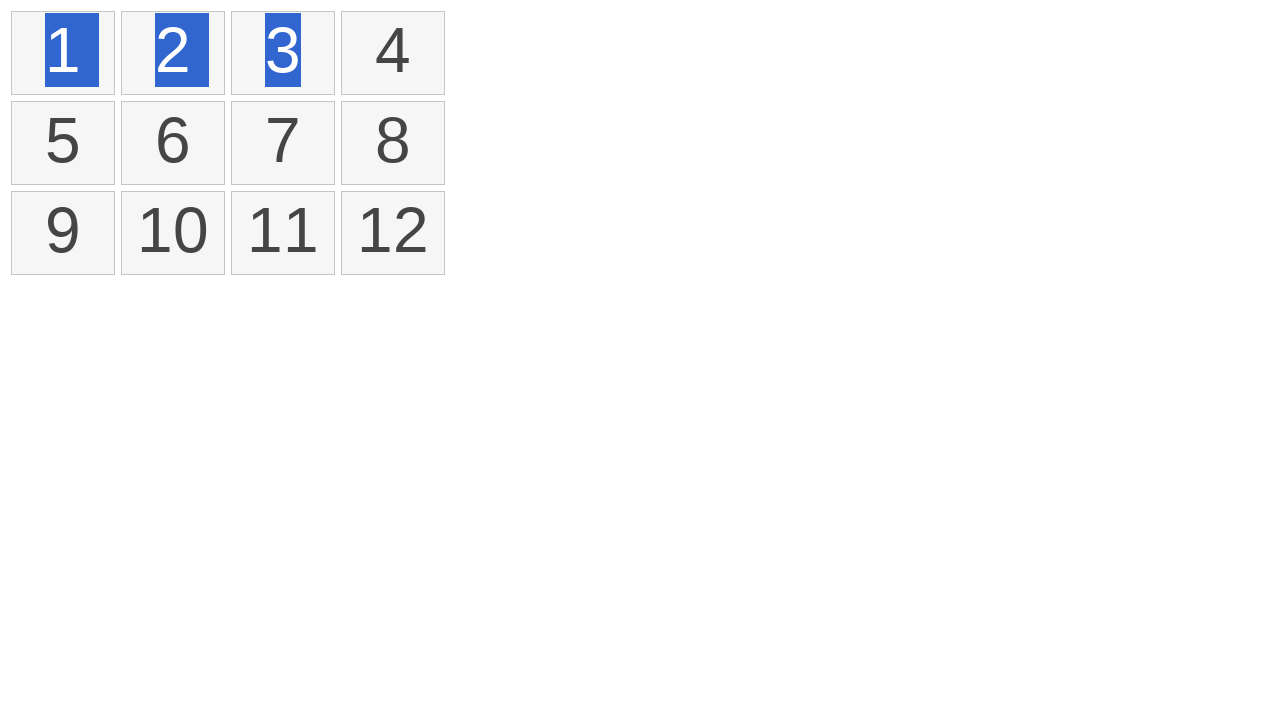